Tests accepting a simple JavaScript alert by clicking the alert button, accepting the alert, and verifying the result message

Starting URL: https://the-internet.herokuapp.com/javascript_alerts

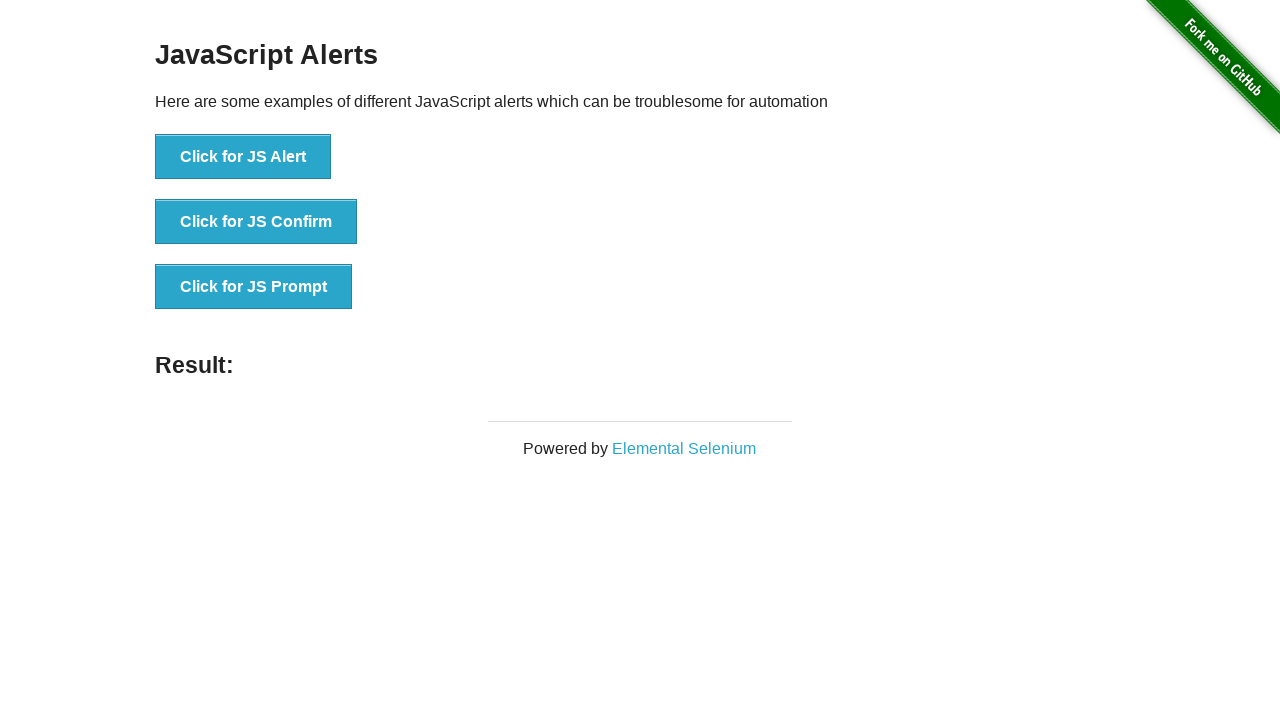

Clicked the JavaScript alert button at (243, 157) on xpath=//button[@onclick='jsAlert()']
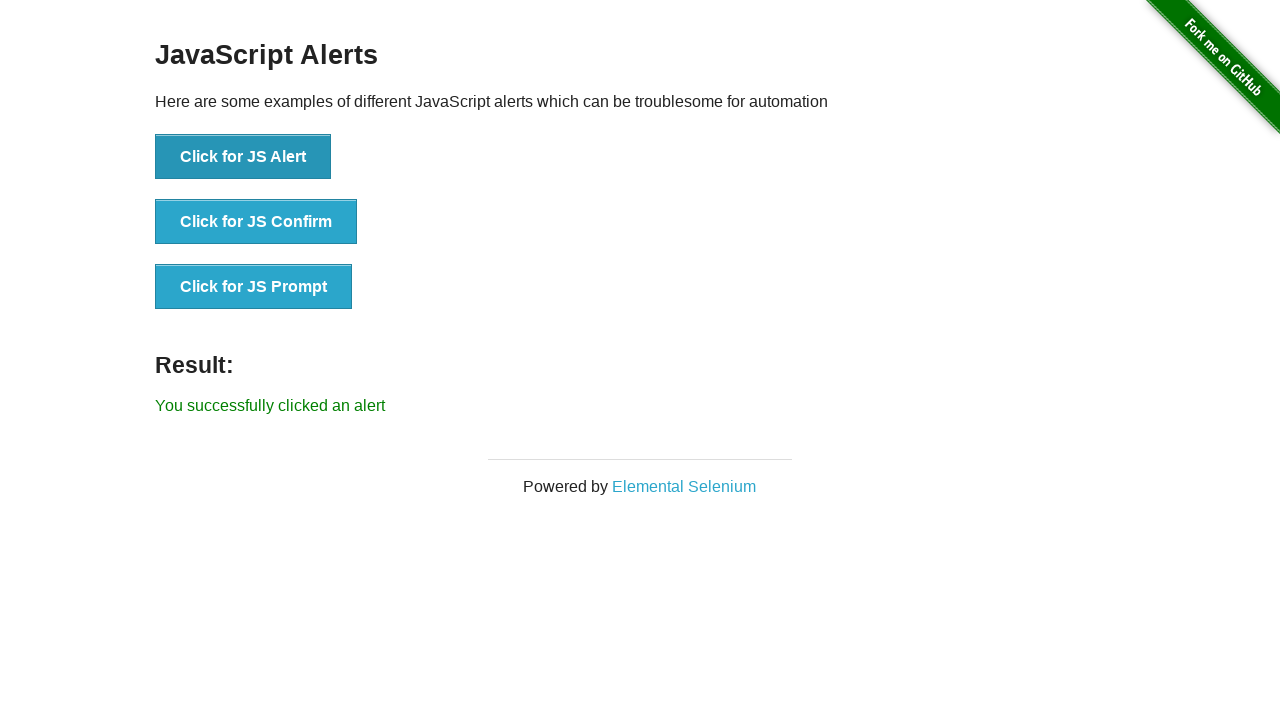

Set up dialog handler to accept alerts
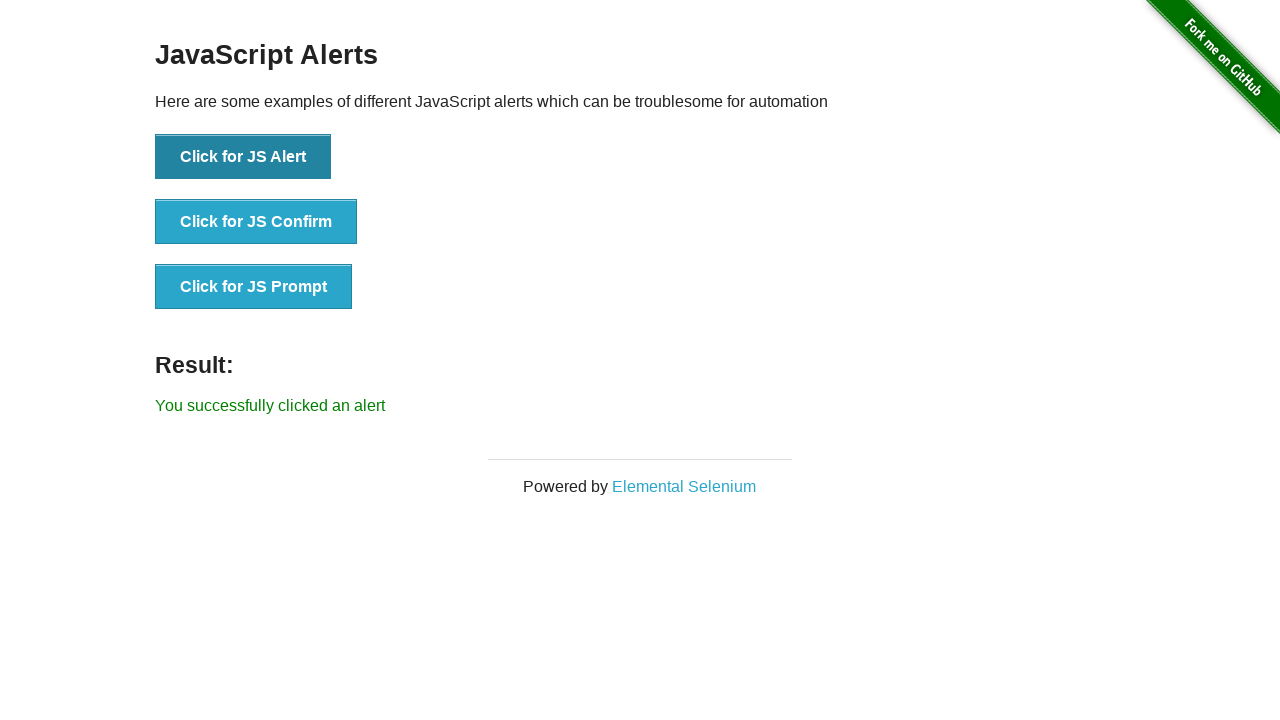

Alert was accepted and result message appeared
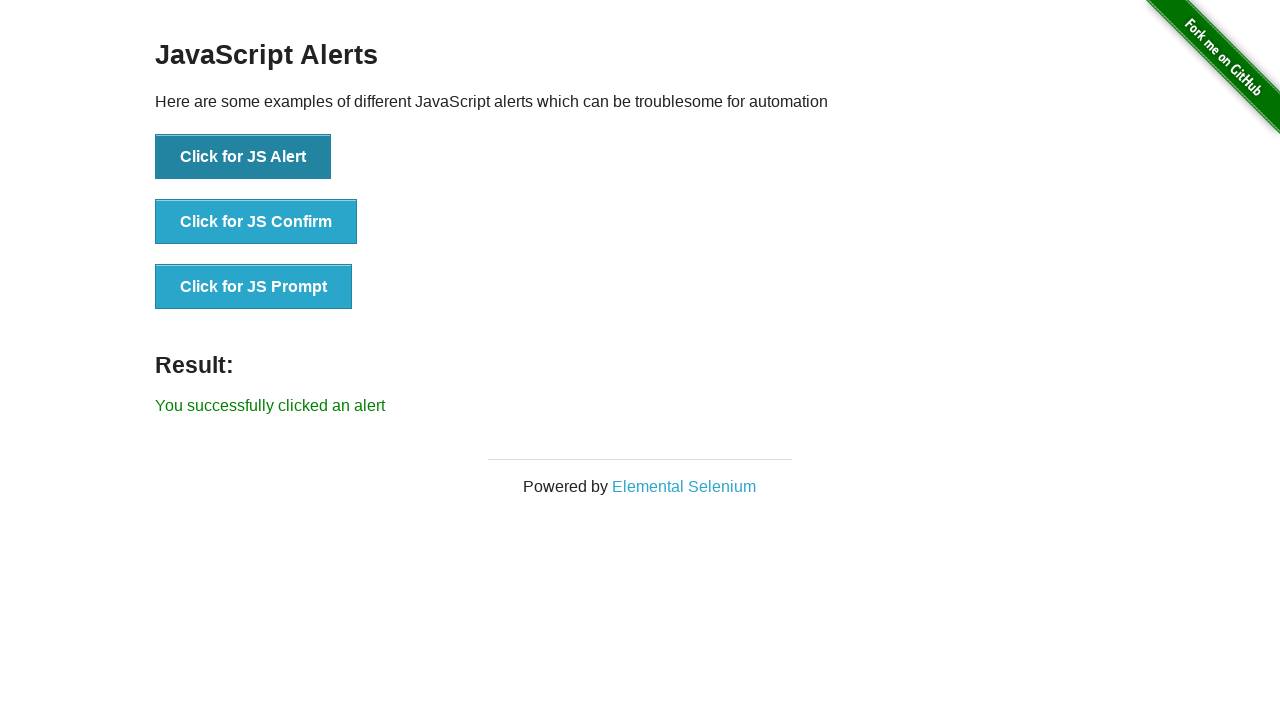

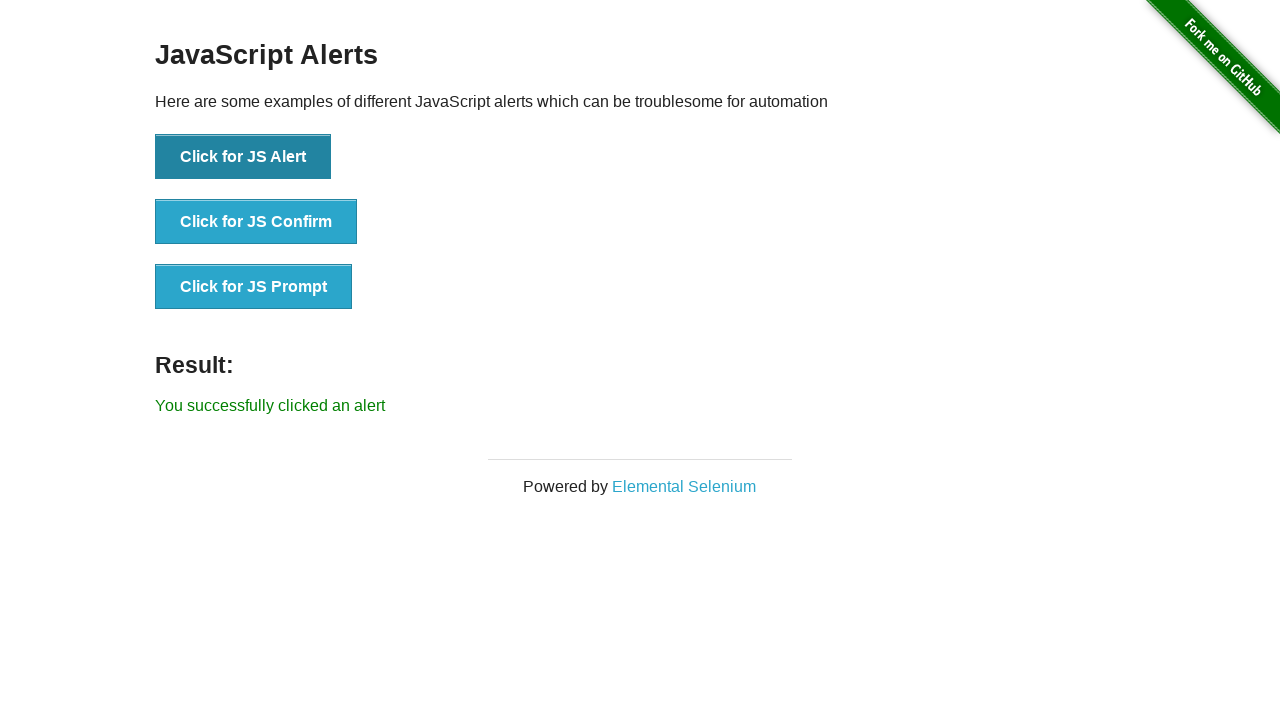